Solves a math captcha by calculating a formula based on a value from the page, then fills the answer and submits the form with checkbox selections

Starting URL: https://suninjuly.github.io/math.html

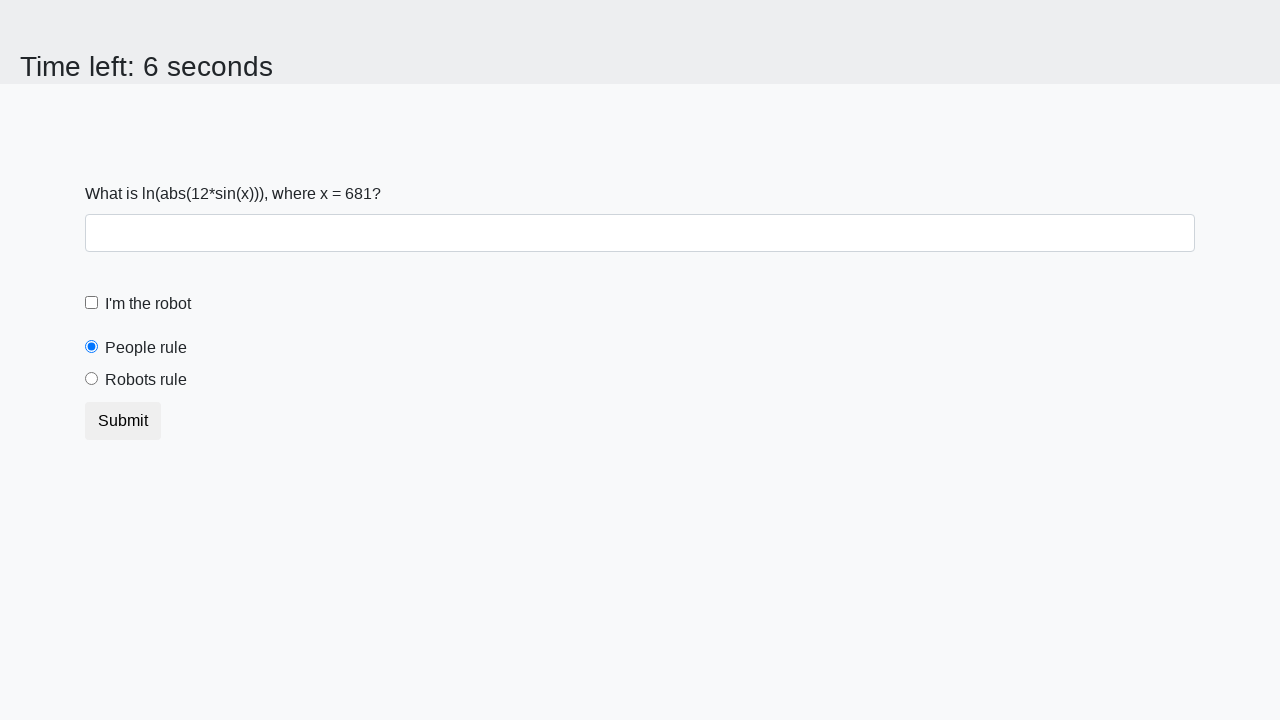

Retrieved math value from page
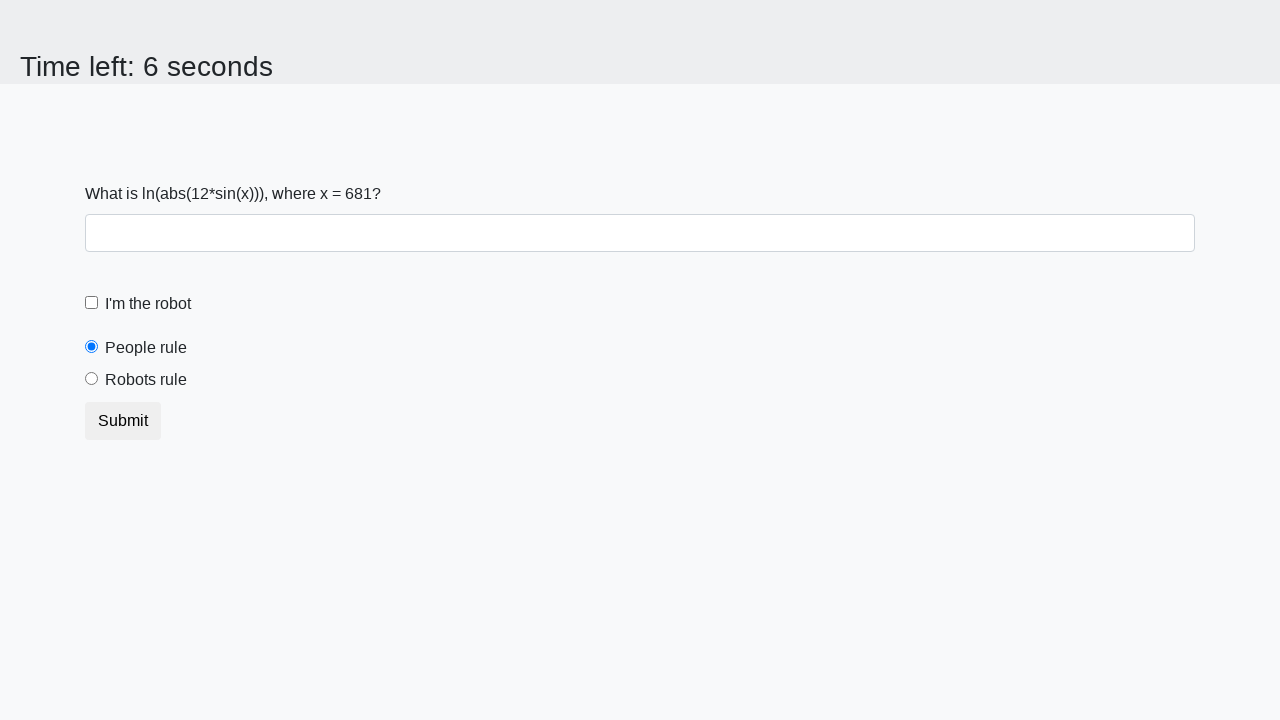

Calculated math captcha answer using formula
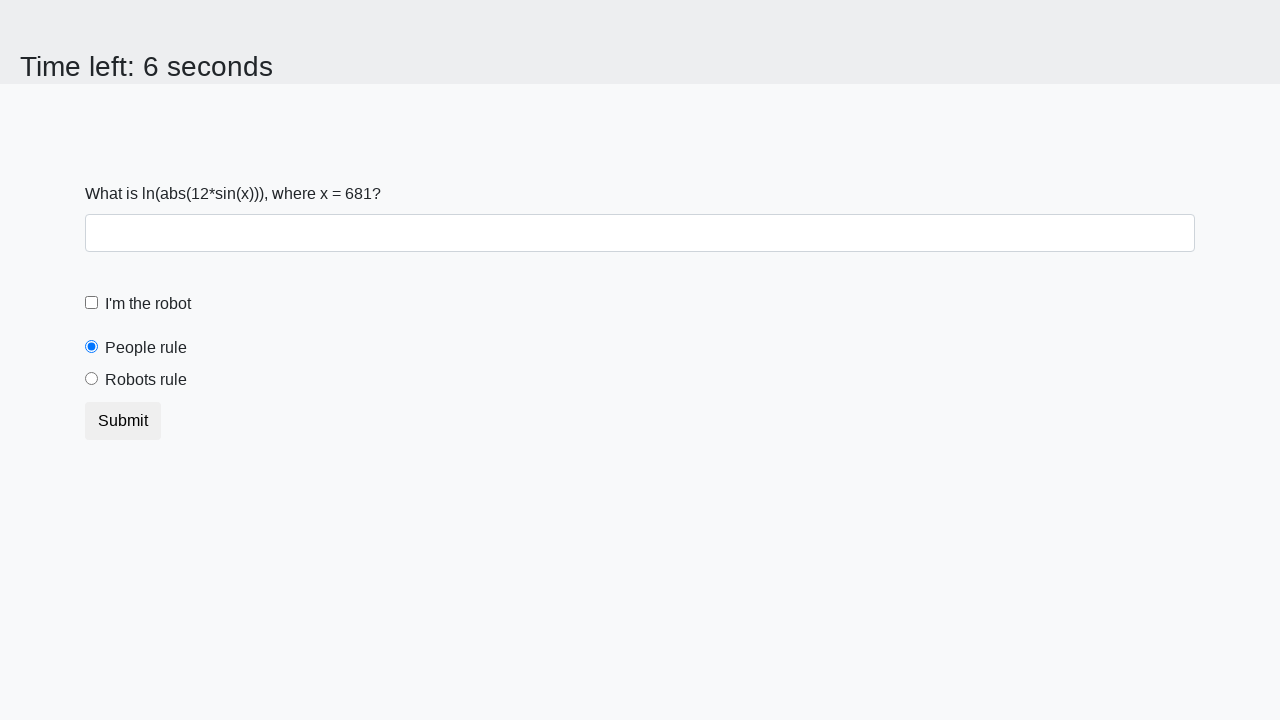

Filled answer field with calculated result on #answer
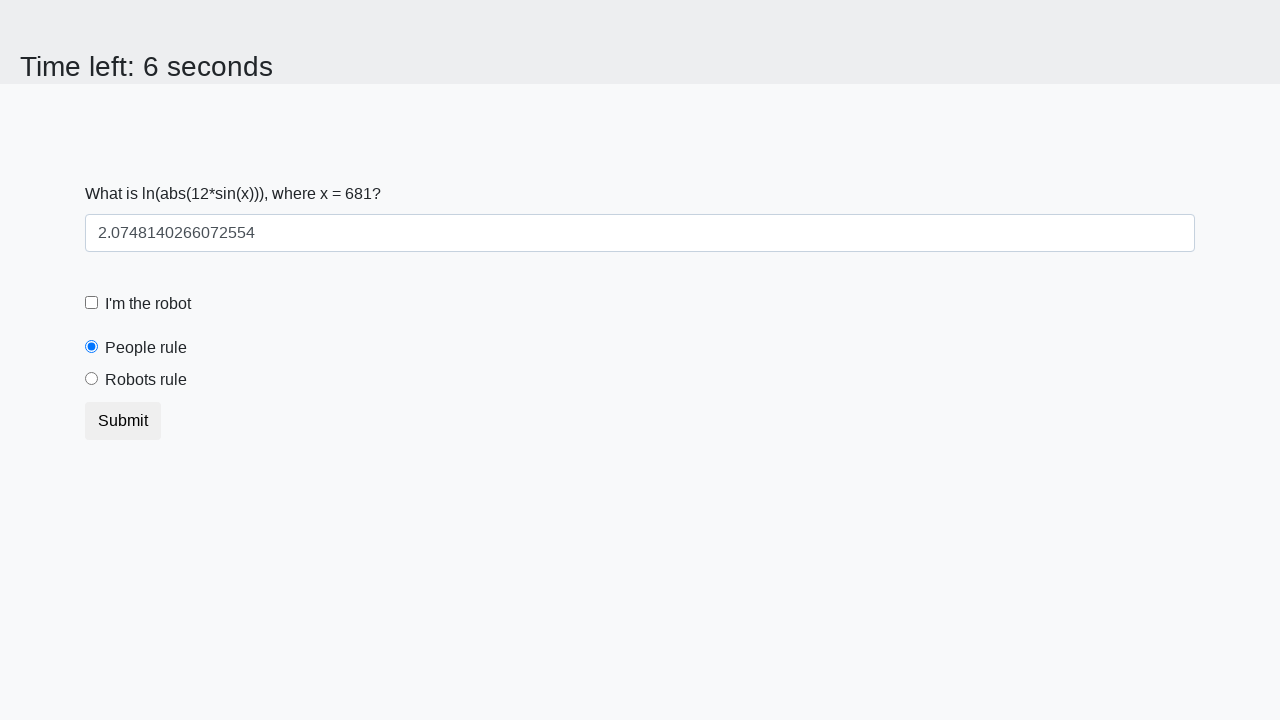

Clicked robot checkbox at (92, 303) on #robotCheckbox
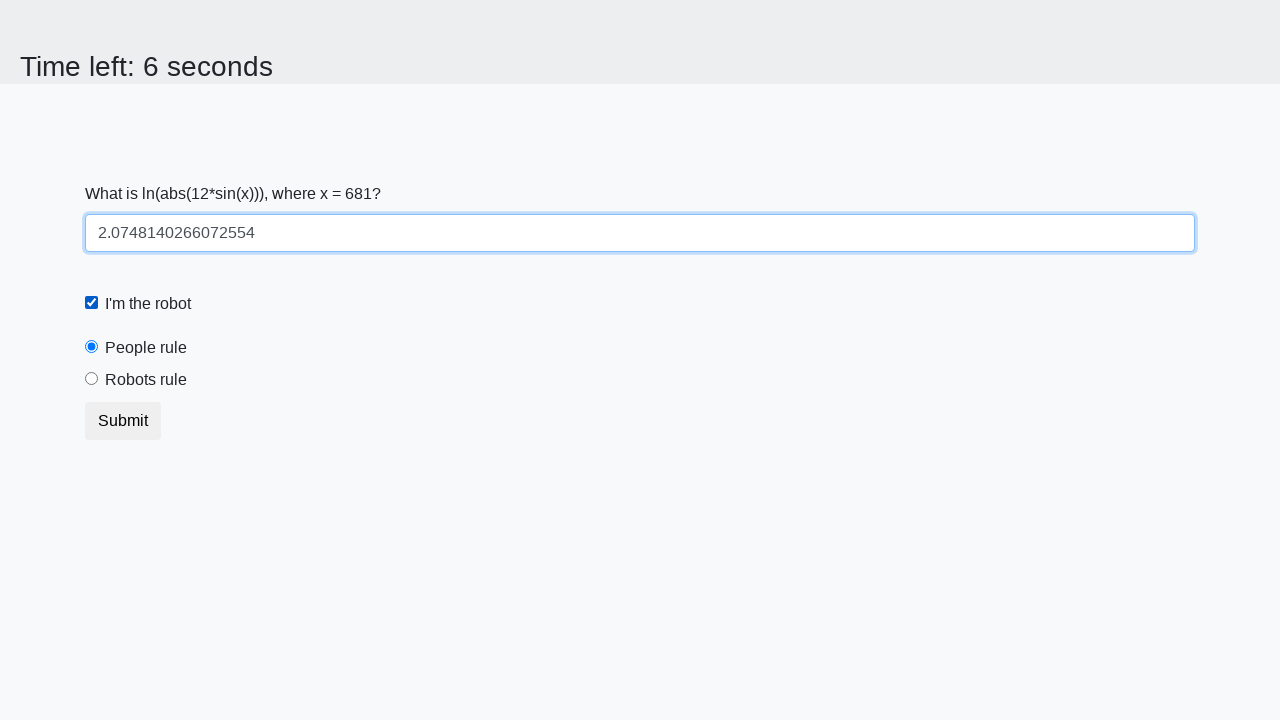

Selected robots rule radio button at (92, 379) on #robotsRule
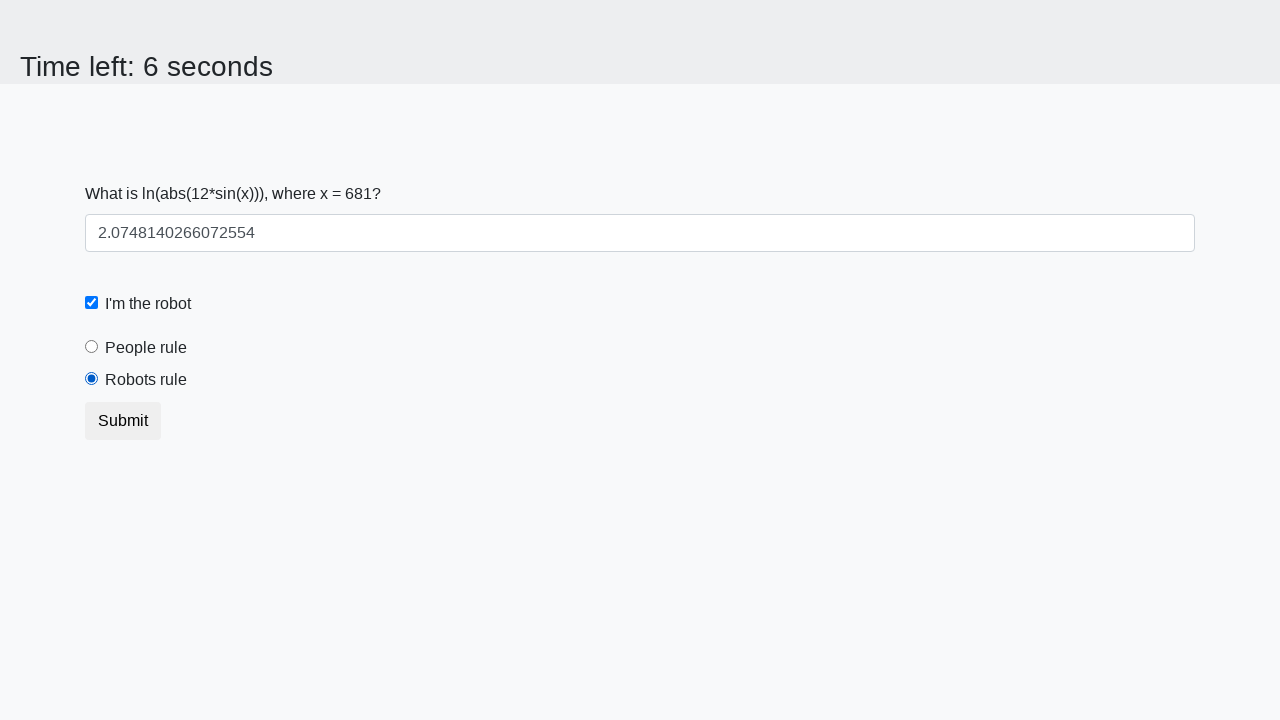

Clicked submit button to submit form at (123, 421) on button
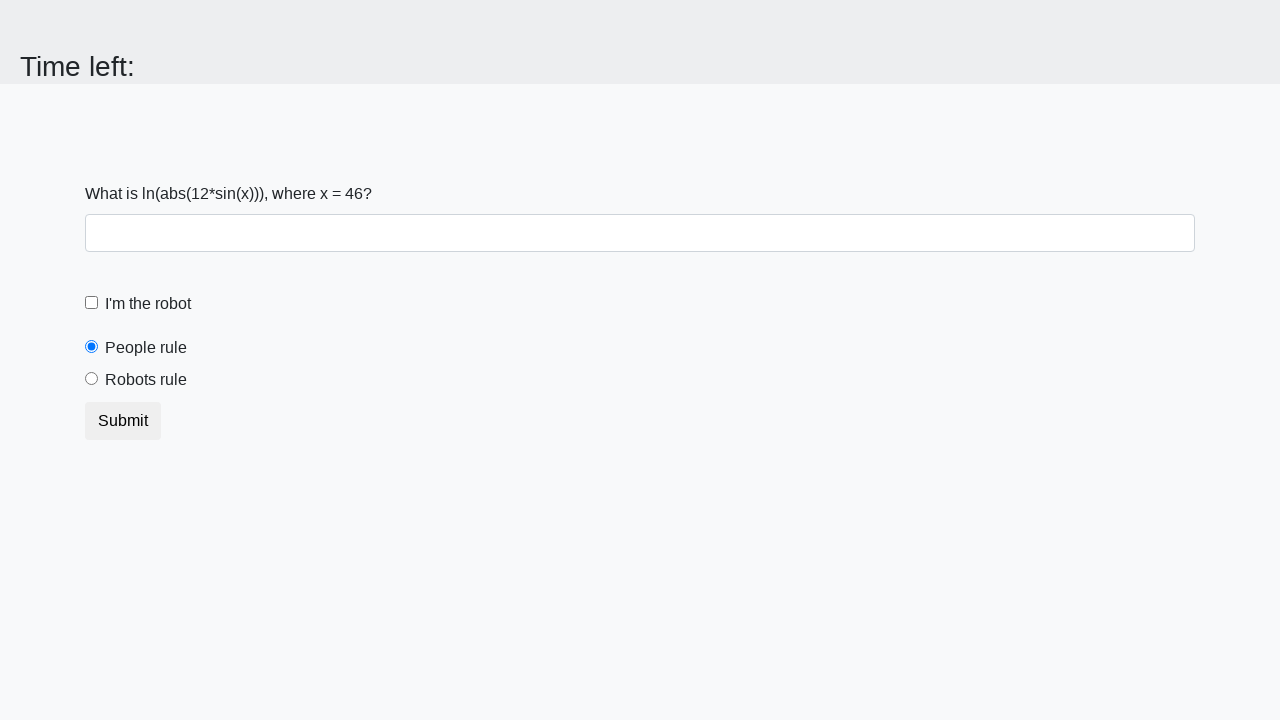

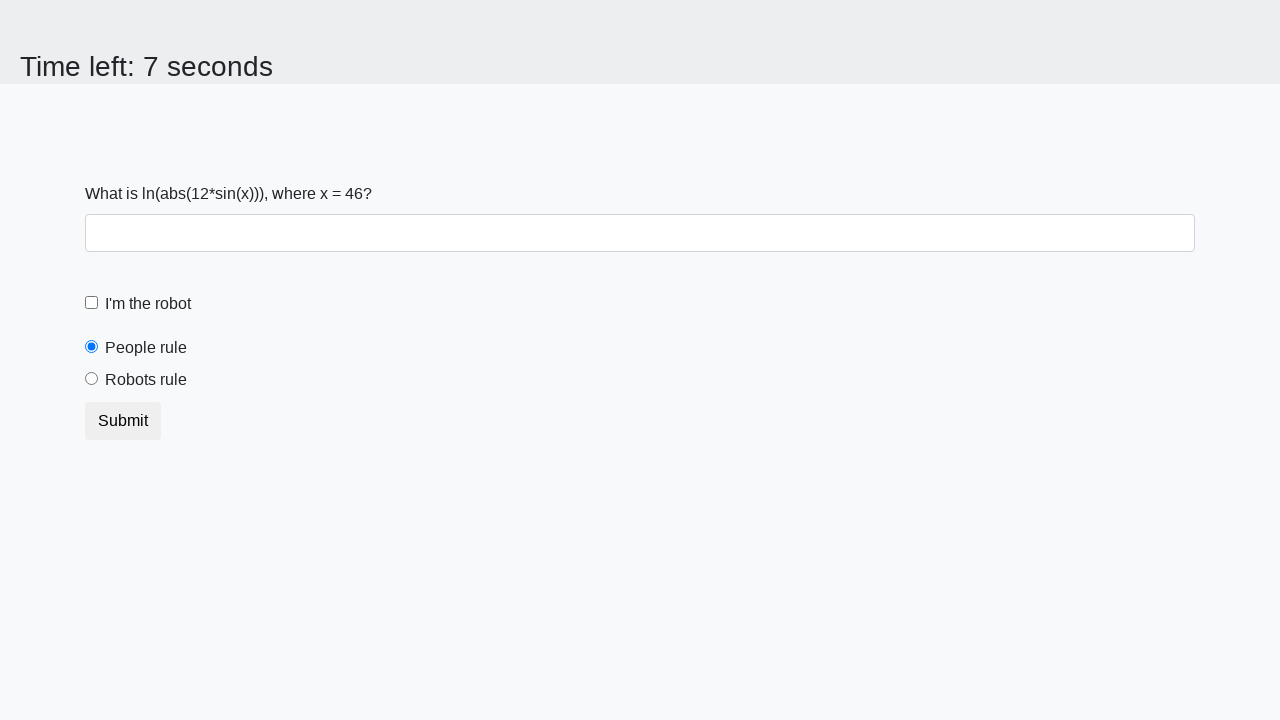